Navigates to Microsoft homepage and verifies it loads successfully

Starting URL: http://www.microsoft.com

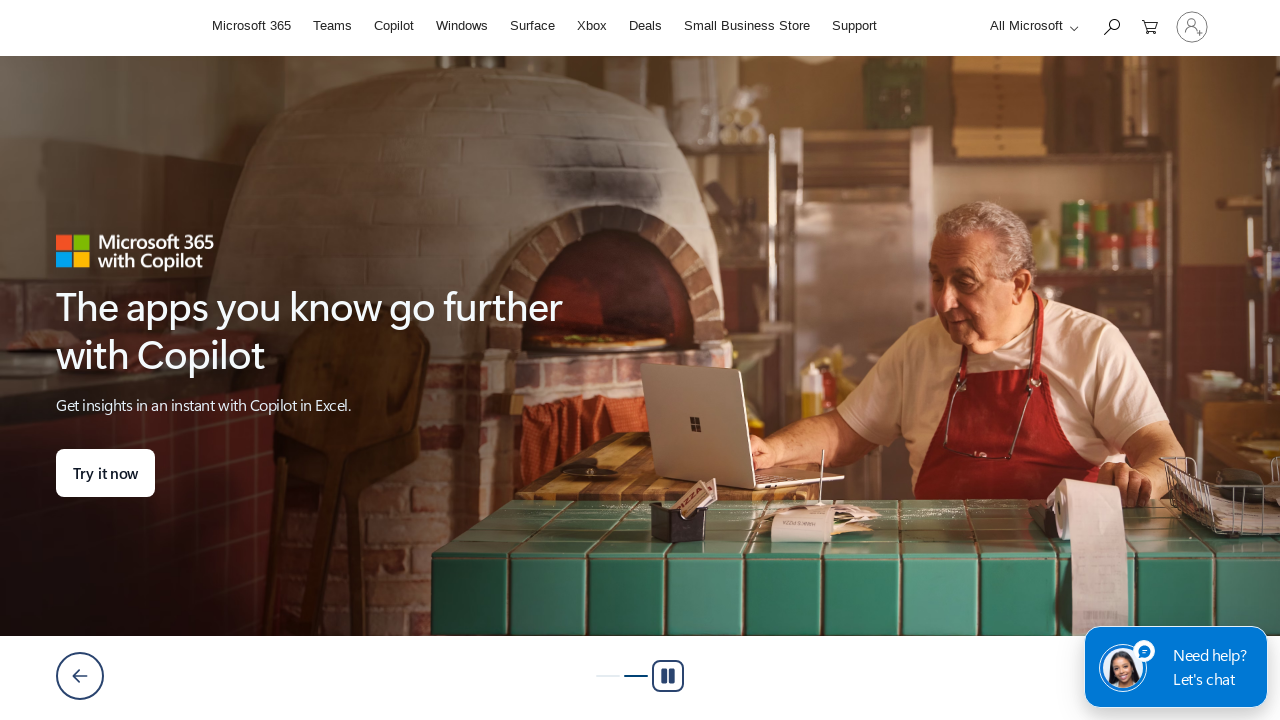

Waited for page to reach domcontentloaded state
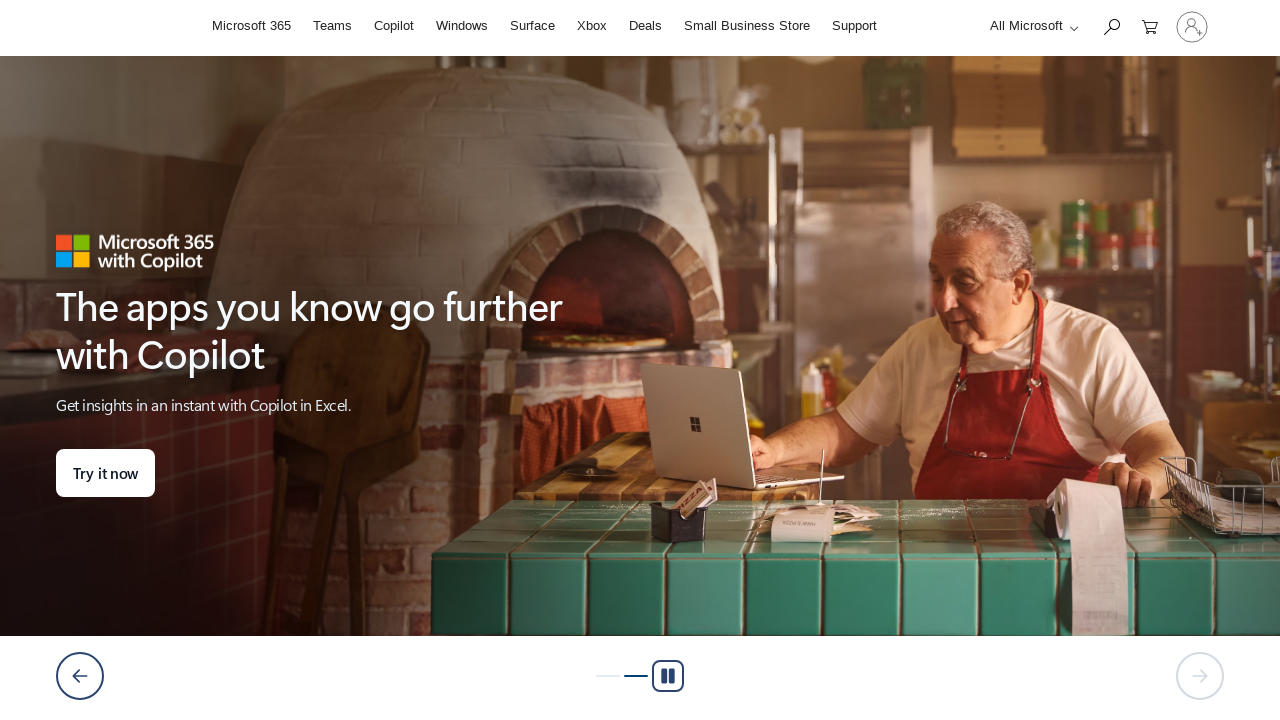

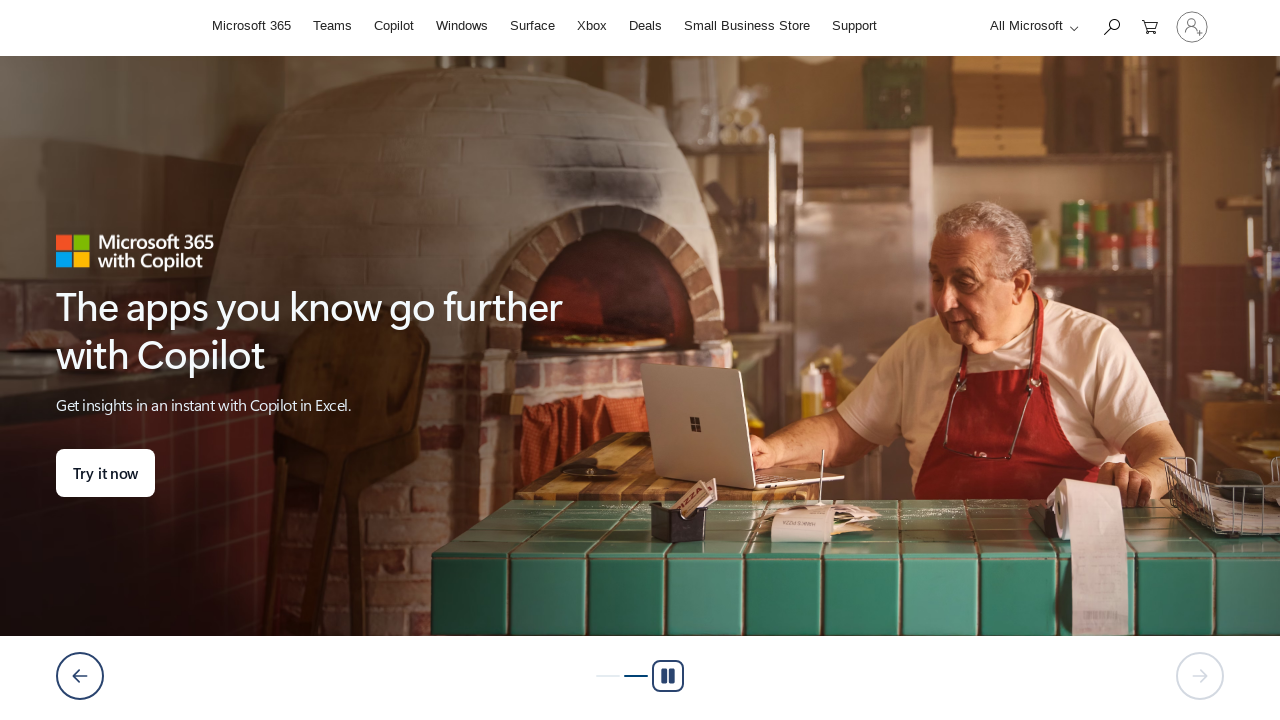